Tests different mouse actions (double click, right click, and left click) on various buttons on the demoqa.com buttons page

Starting URL: https://demoqa.com/buttons

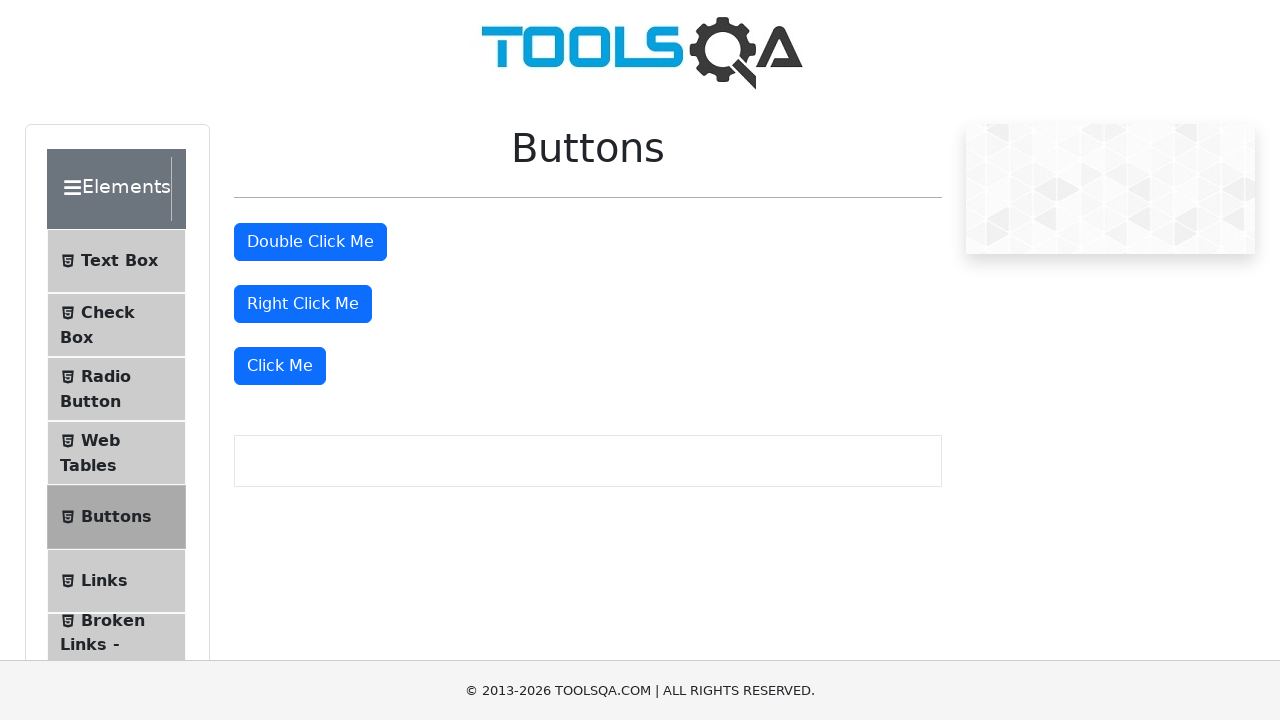

Navigated to demoqa.com buttons page
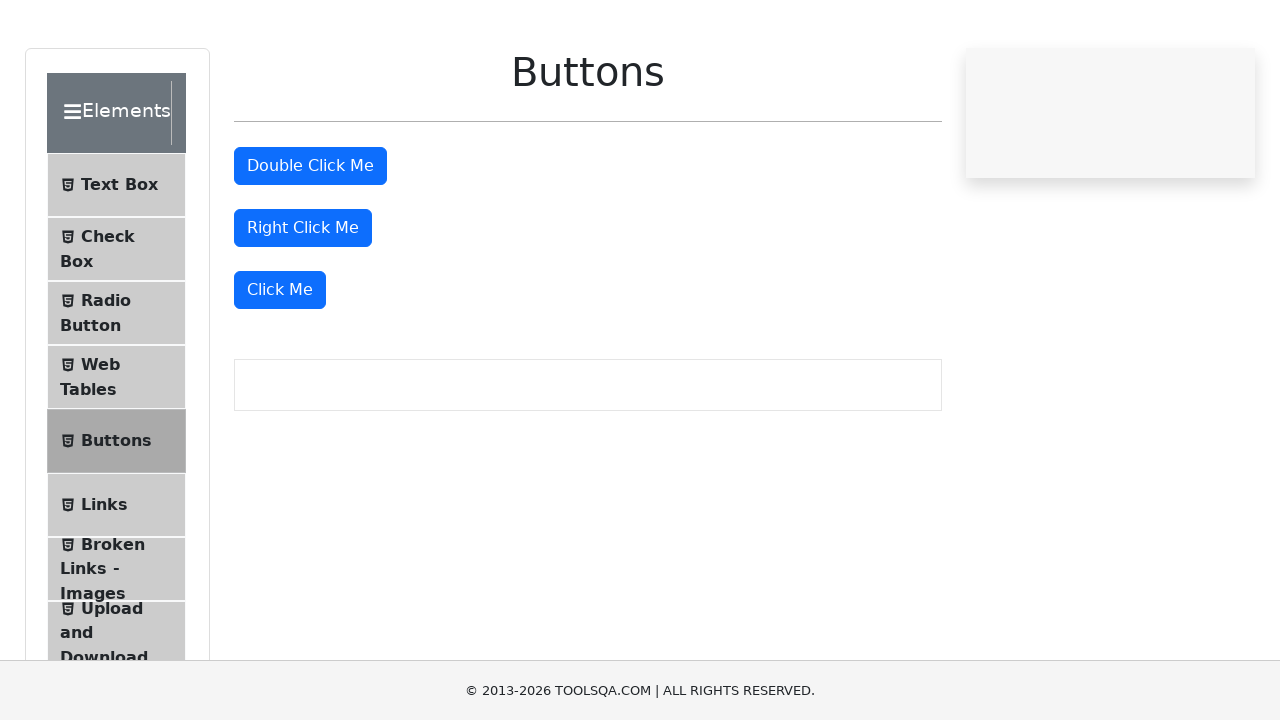

Double clicked on the double click button at (310, 242) on button#doubleClickBtn
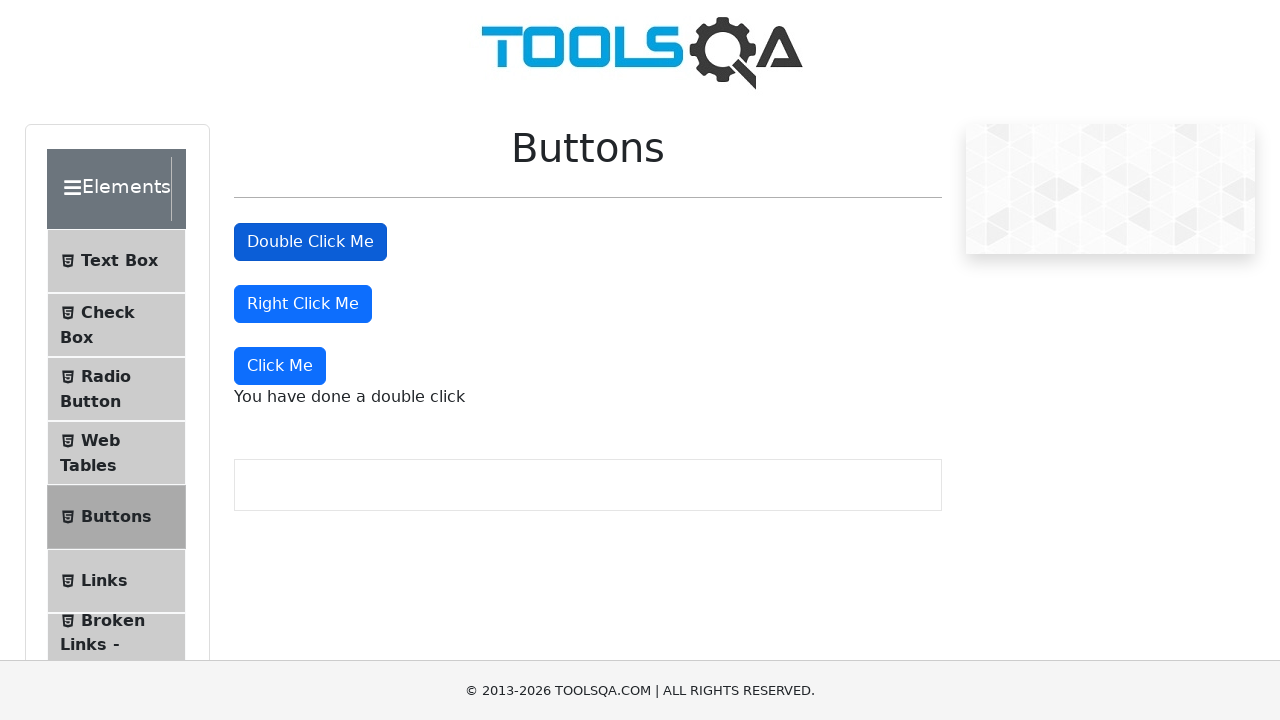

Right clicked on the right click button at (303, 304) on button#rightClickBtn
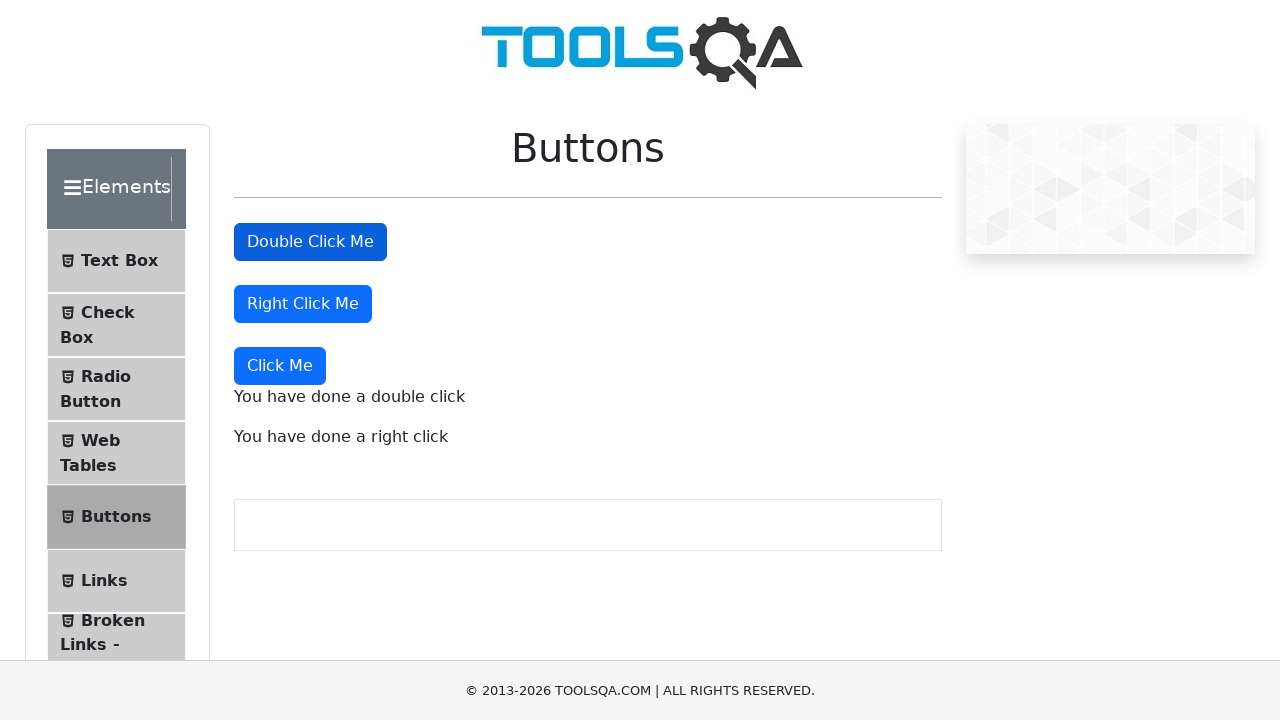

Left clicked on the Click Me button at (310, 242) on button:text('Click Me')
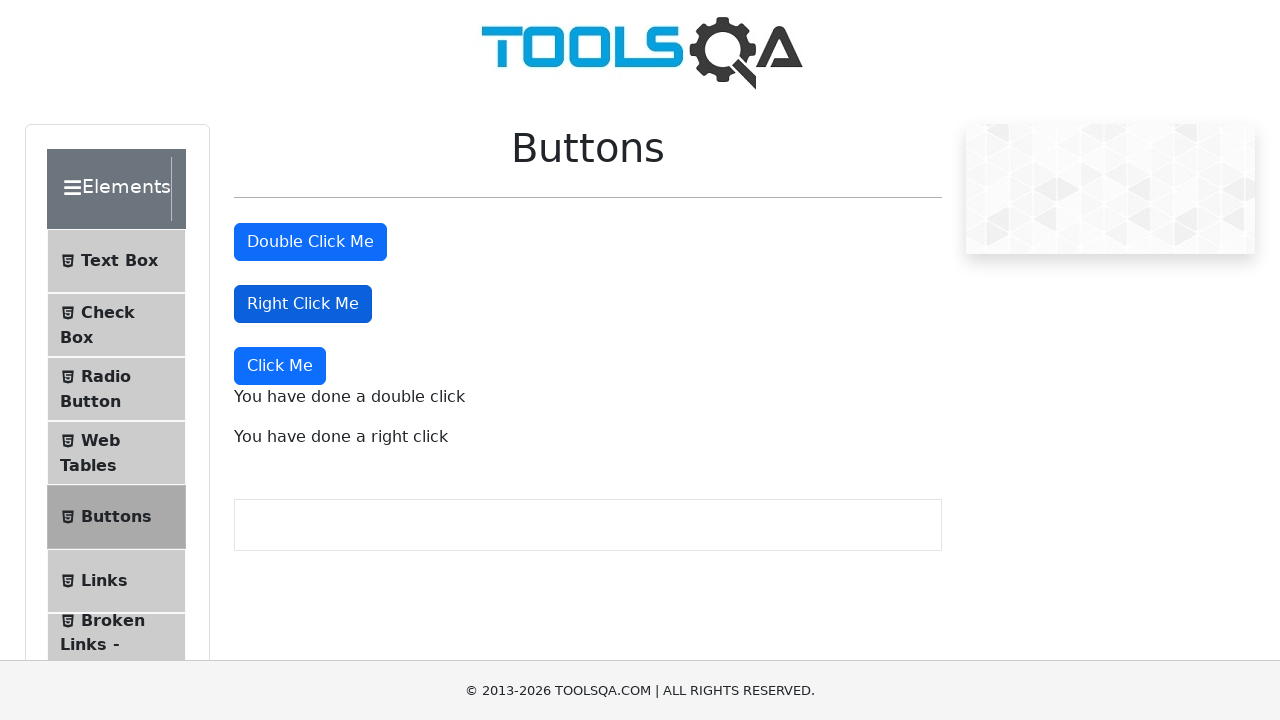

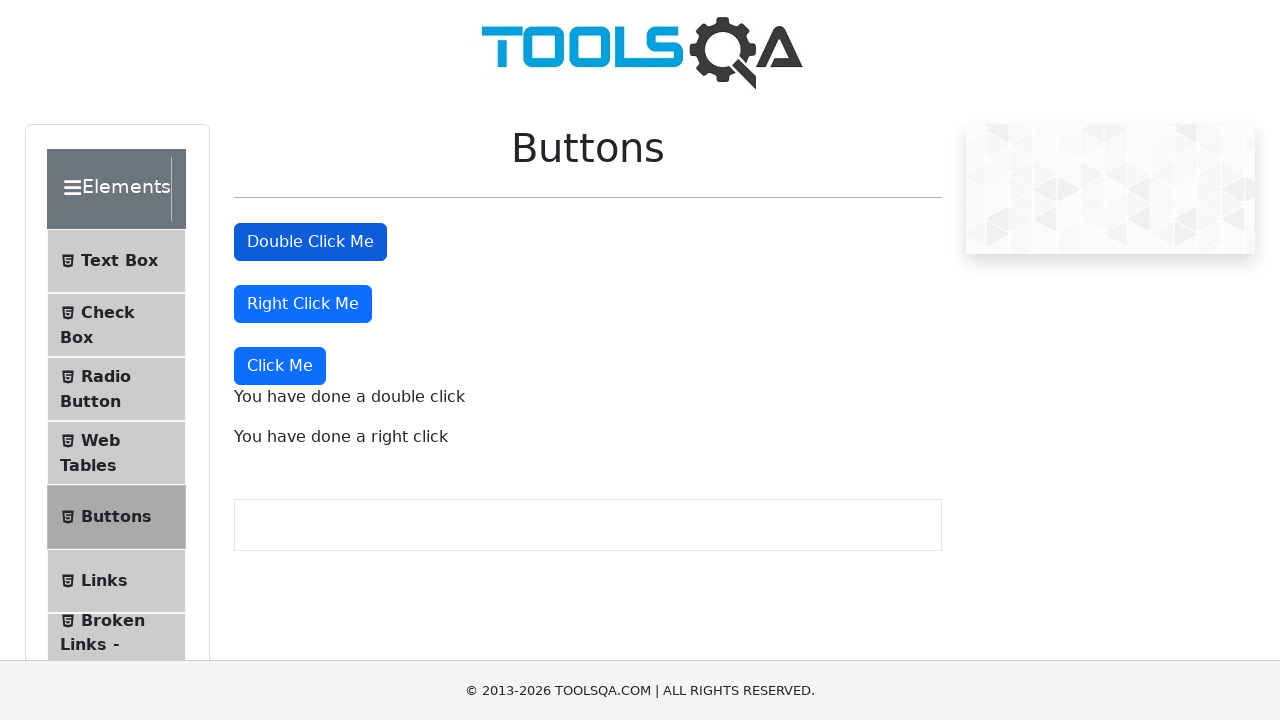